Navigates to YouTube homepage and maximizes the browser window

Starting URL: https://www.youtube.com/

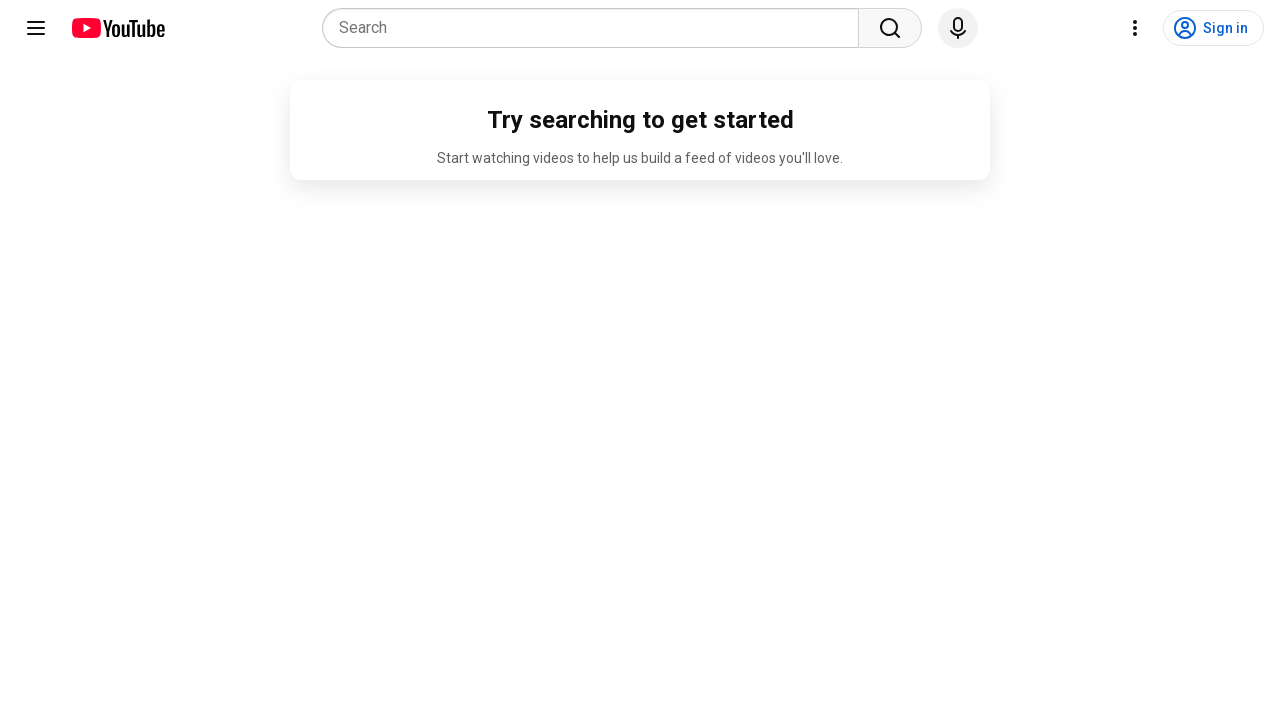

Navigated to YouTube homepage
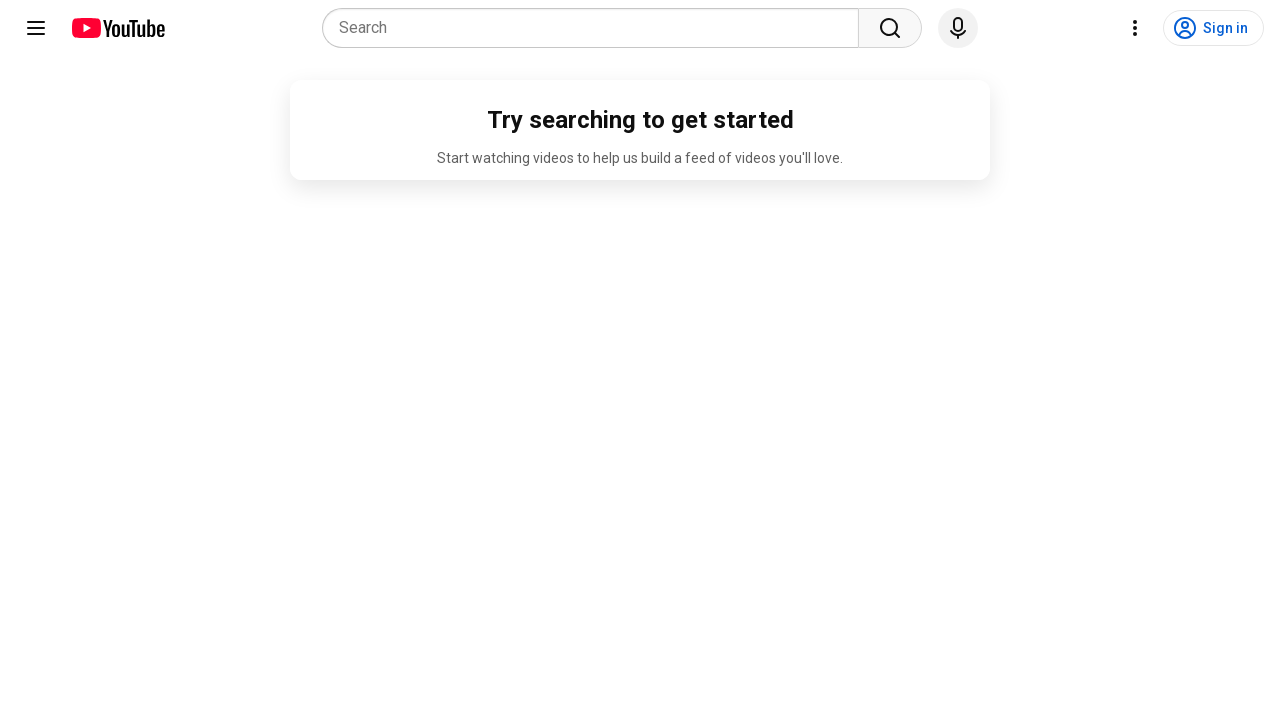

Maximized browser window
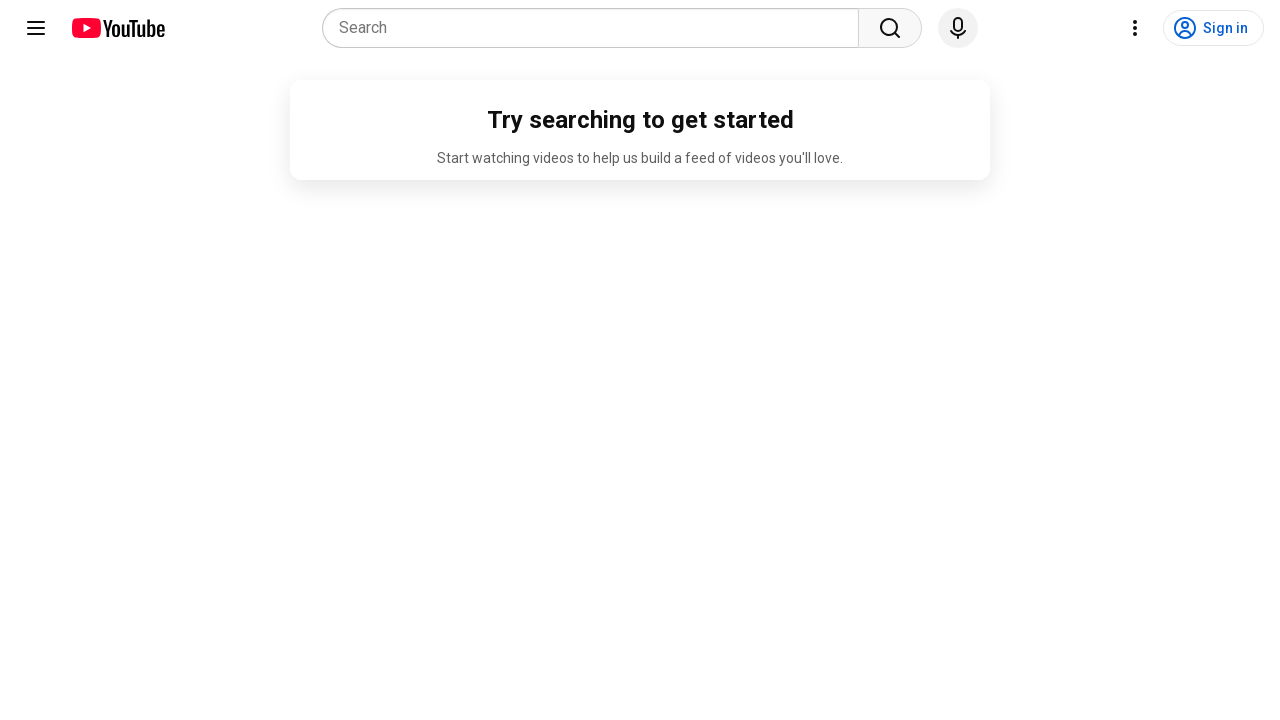

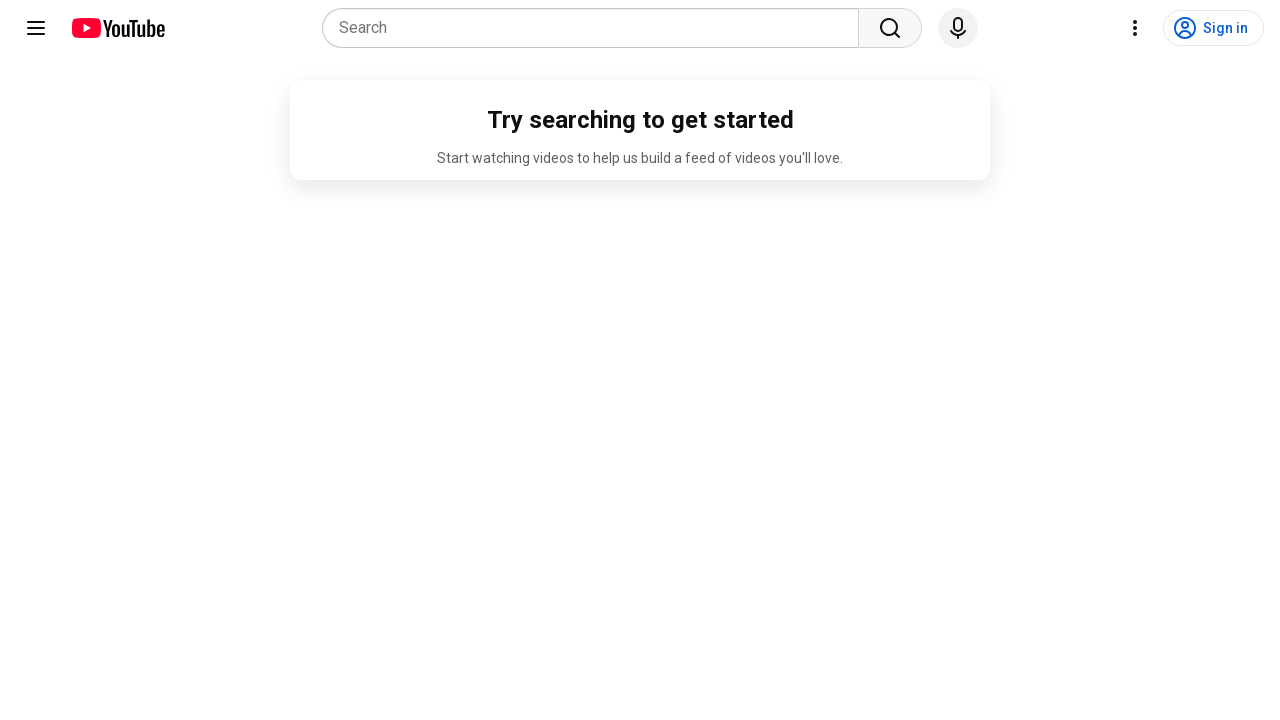